Tests dropdown select functionality by selecting options using different methods (by visible text, by value, and by index) and verifies that the dropdown contains the expected options.

Starting URL: https://the-internet.herokuapp.com/dropdown

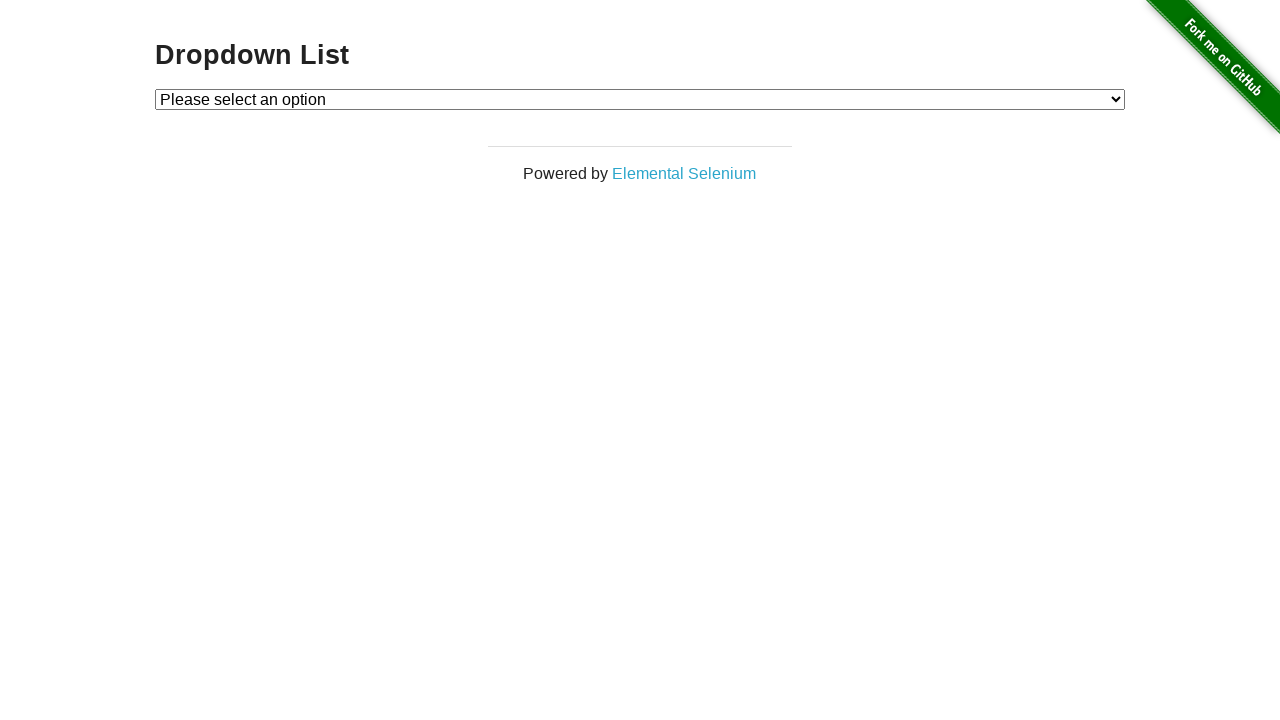

Waited for dropdown to be available
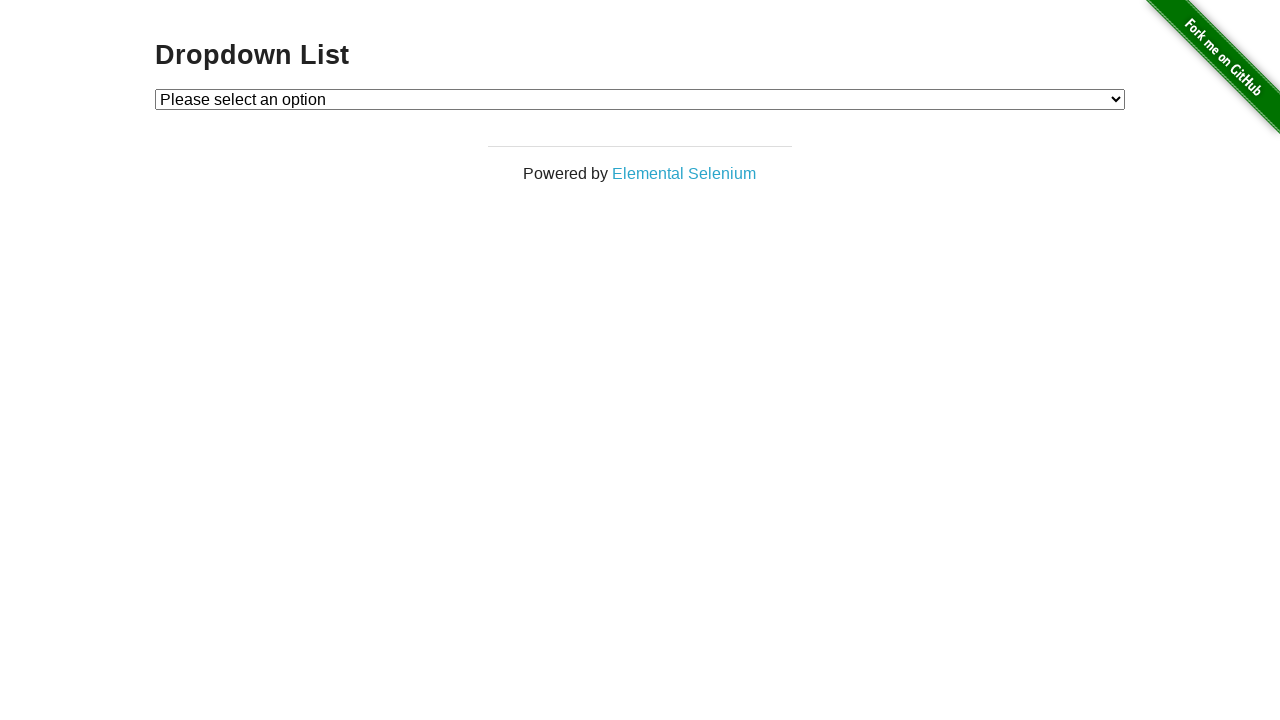

Selected 'Option 1' by visible text on select#dropdown
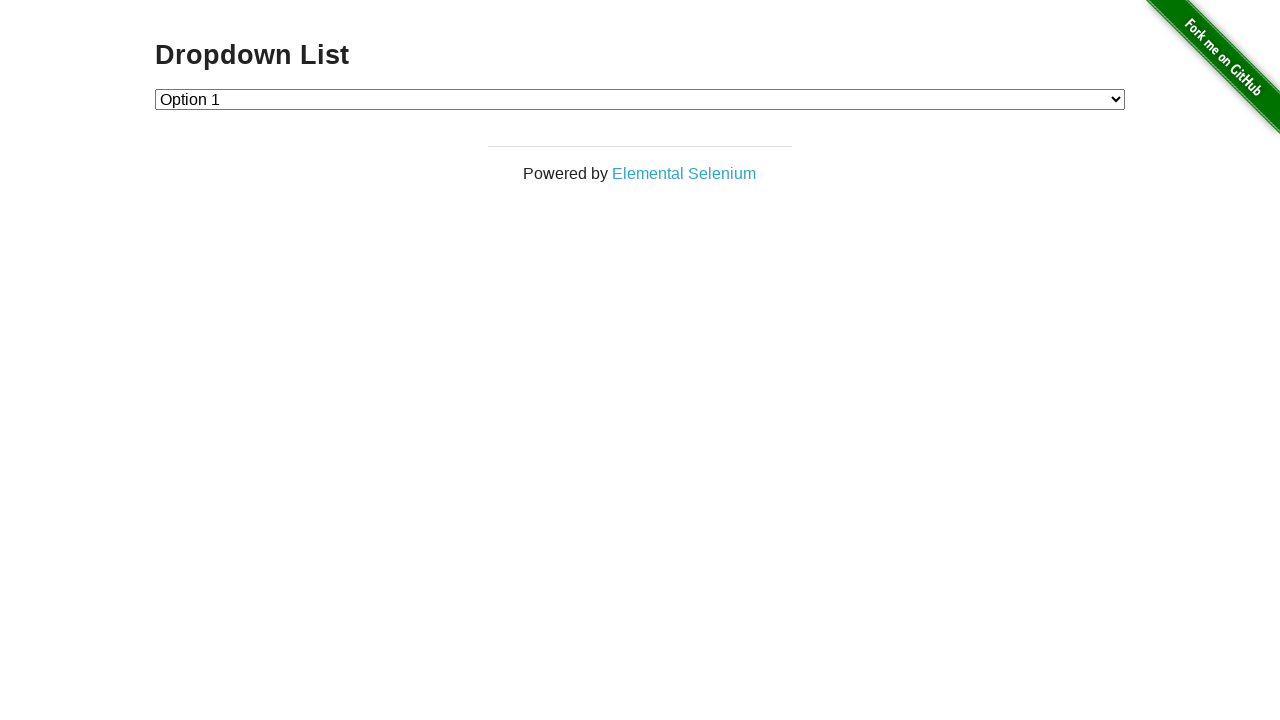

Selected 'Option 2' by value on select#dropdown
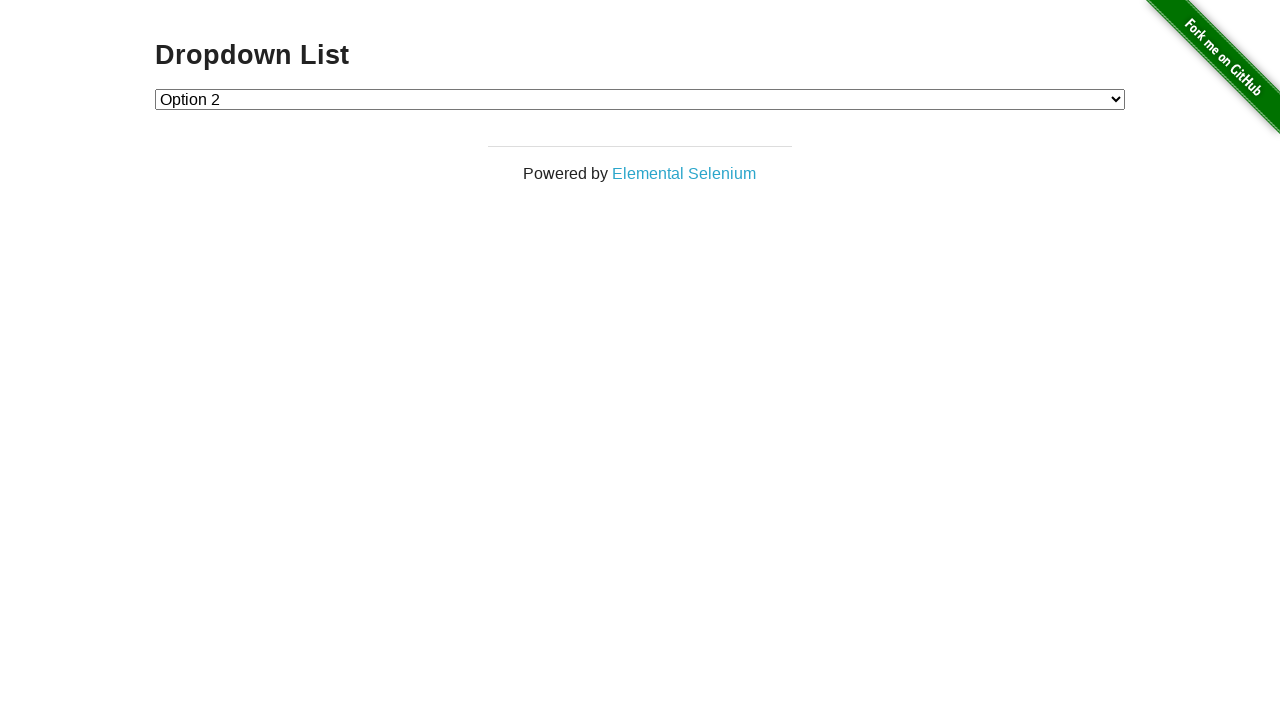

Selected 'Option 1' by index on select#dropdown
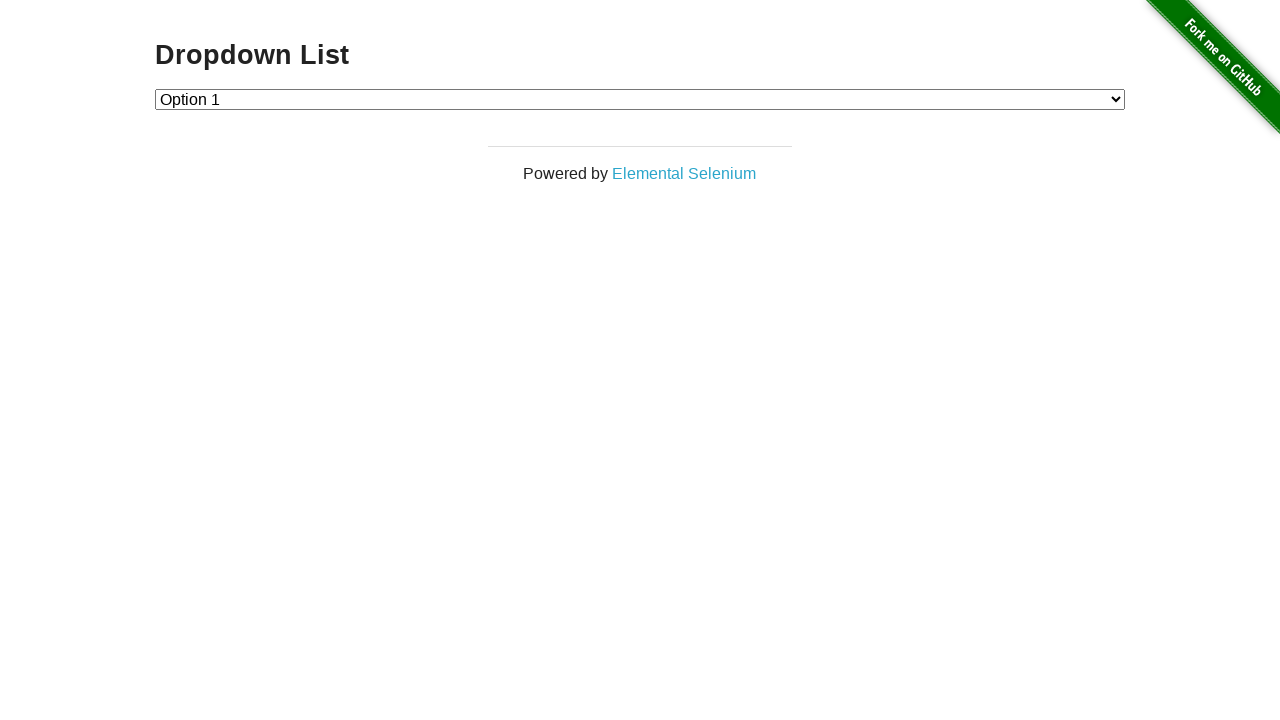

Retrieved all dropdown options
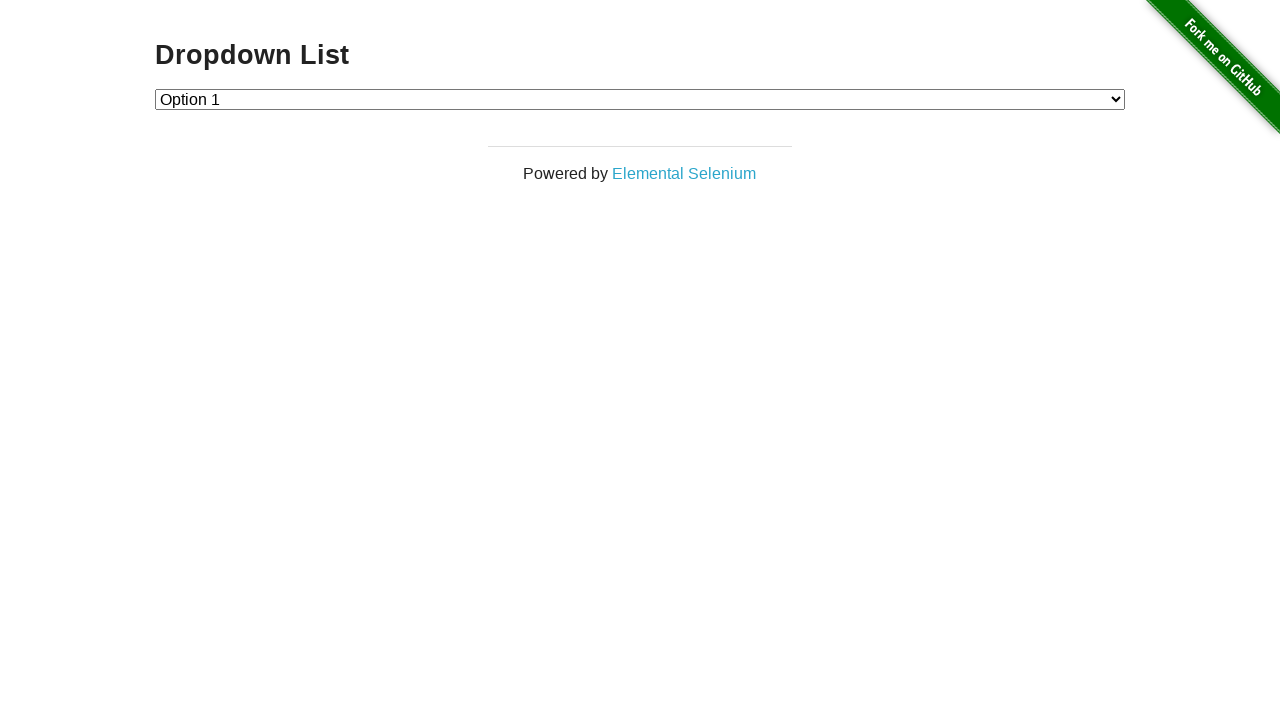

Verified option 0: 'Please select an option'
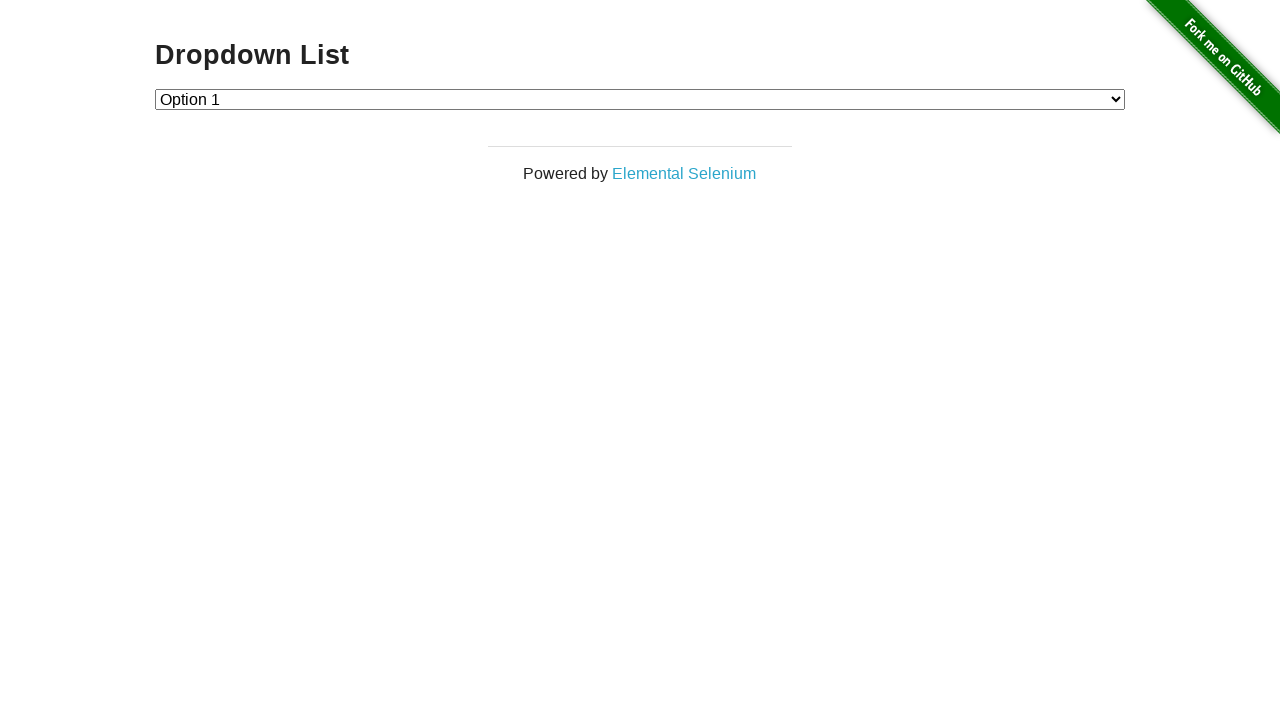

Verified option 1: 'Option 1'
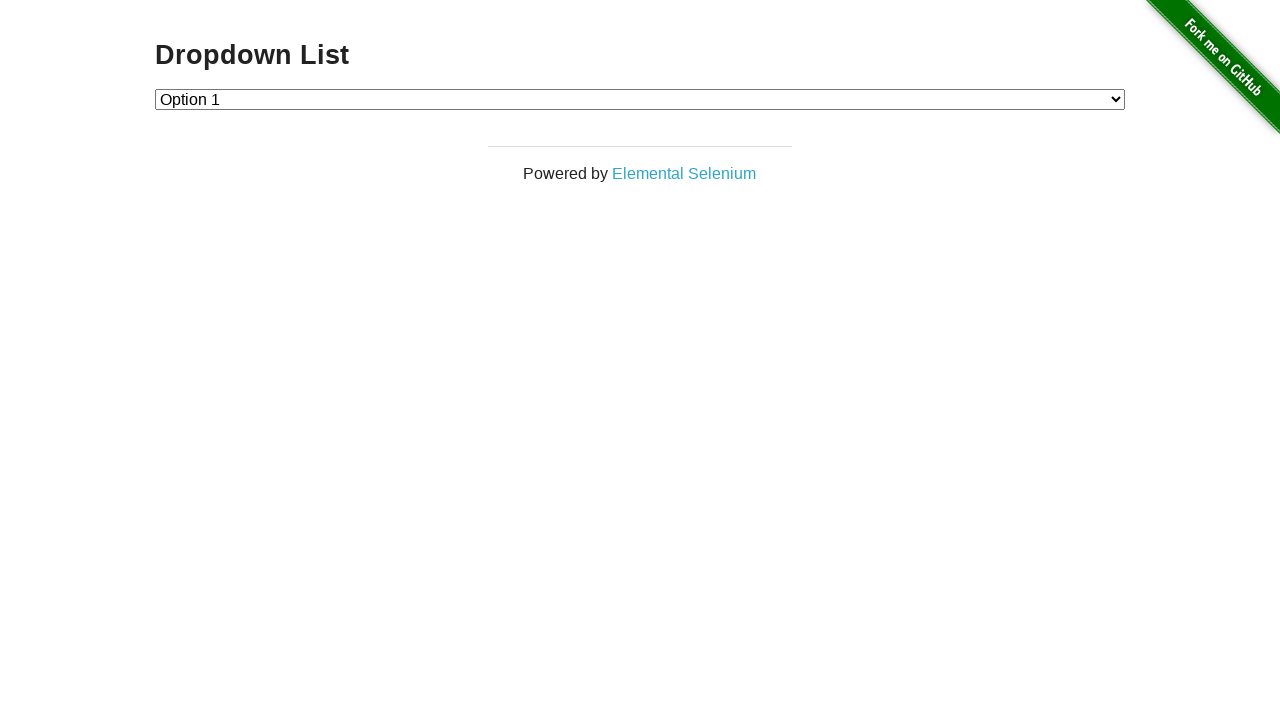

Verified option 2: 'Option 2'
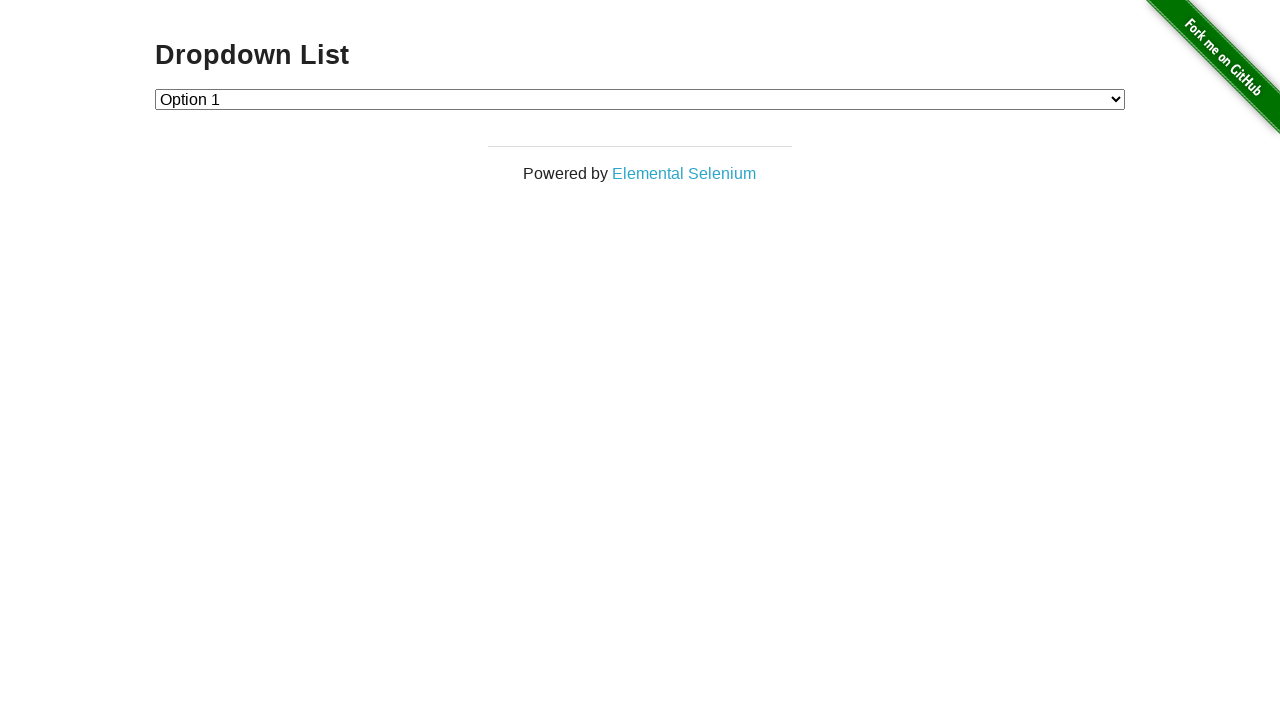

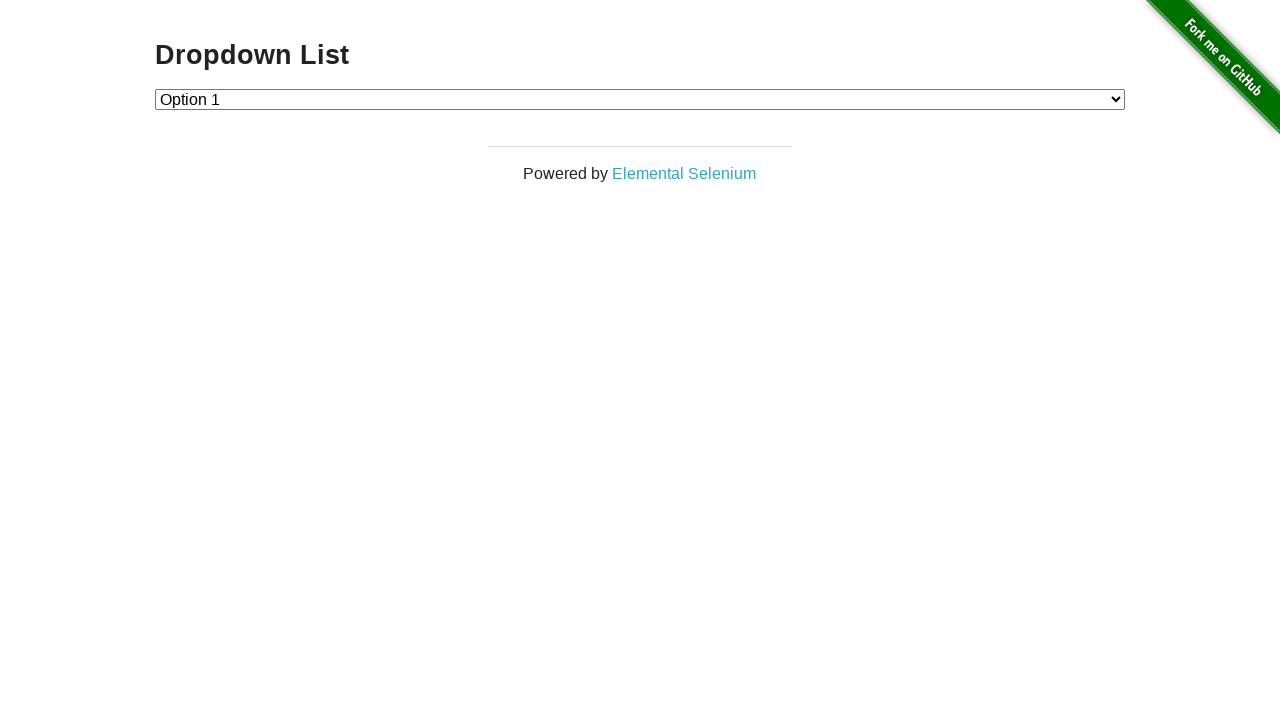